Tests image zoom functionality by hovering over a magnify image link, clicking it, and then pressing escape

Starting URL: https://www.jqueryscript.net/zoom/image-magnifier-on-hover.html

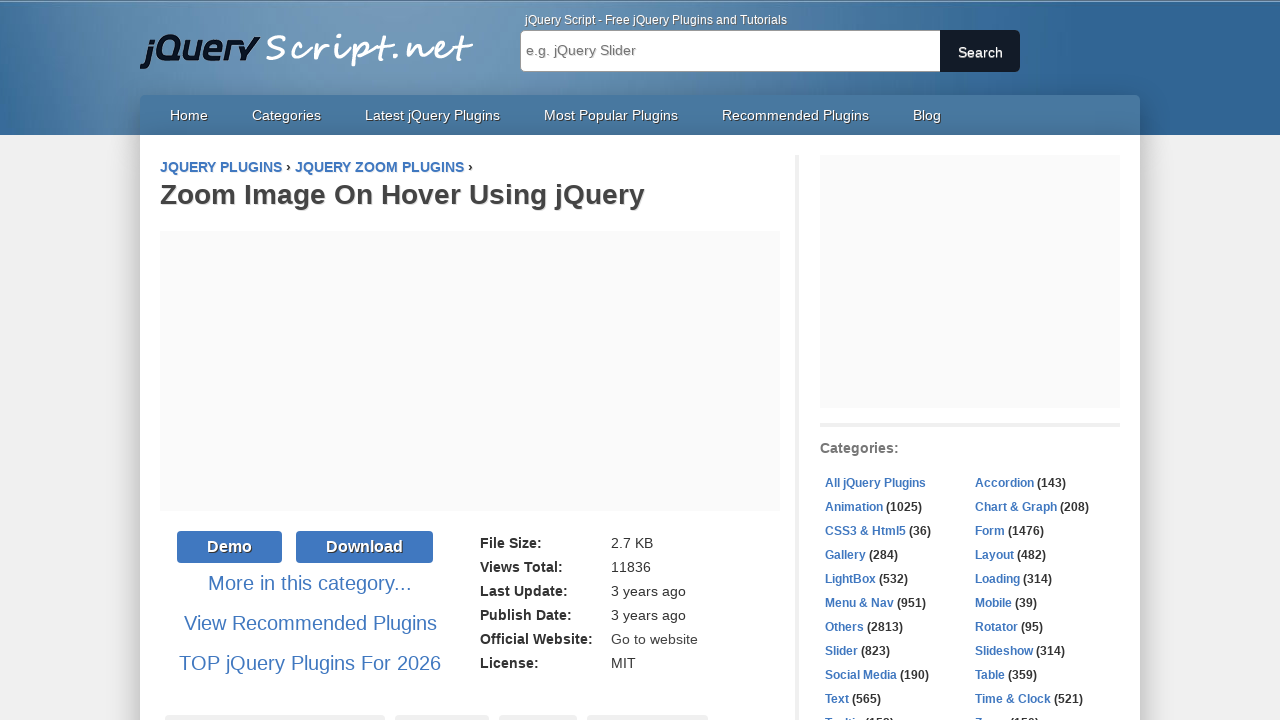

Waited for page to fully load
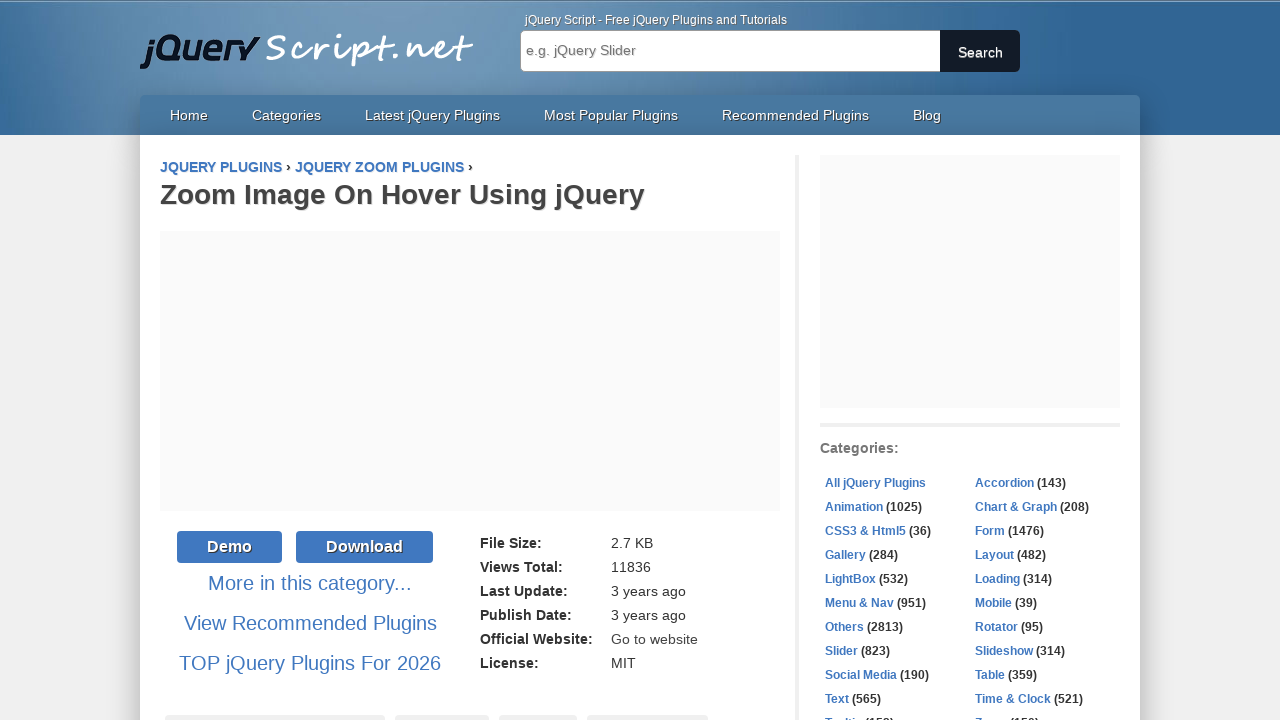

Located magnify image element
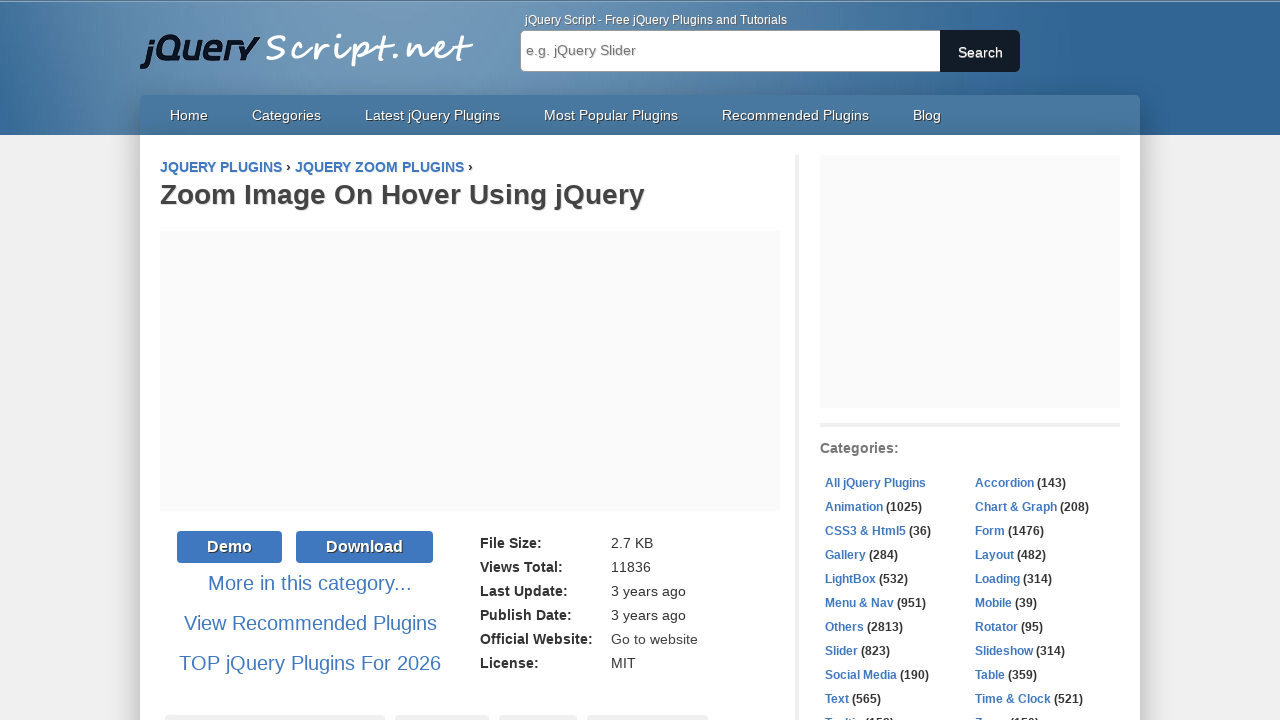

Hovered over magnify image link at (682, 360) on xpath=//a[contains(@title,'Magnify Images On Hover Or Touch & Hold - jQuery izoo
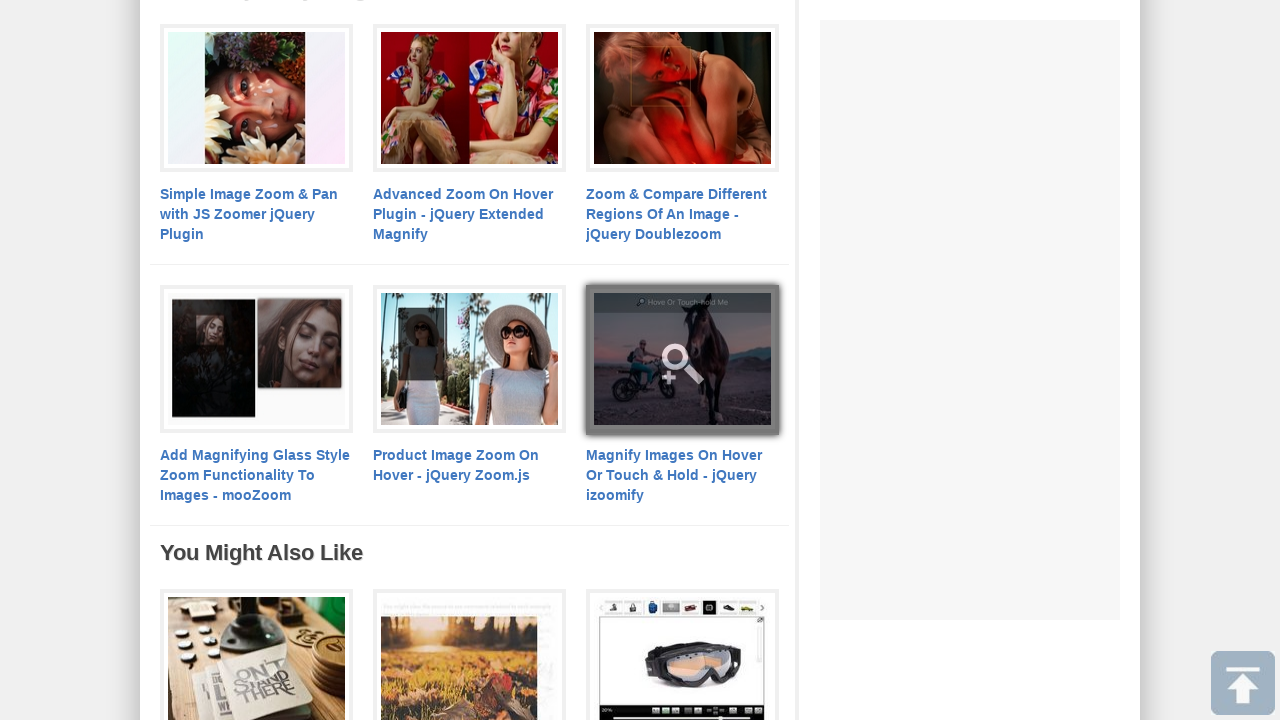

Waited 2 seconds after hovering
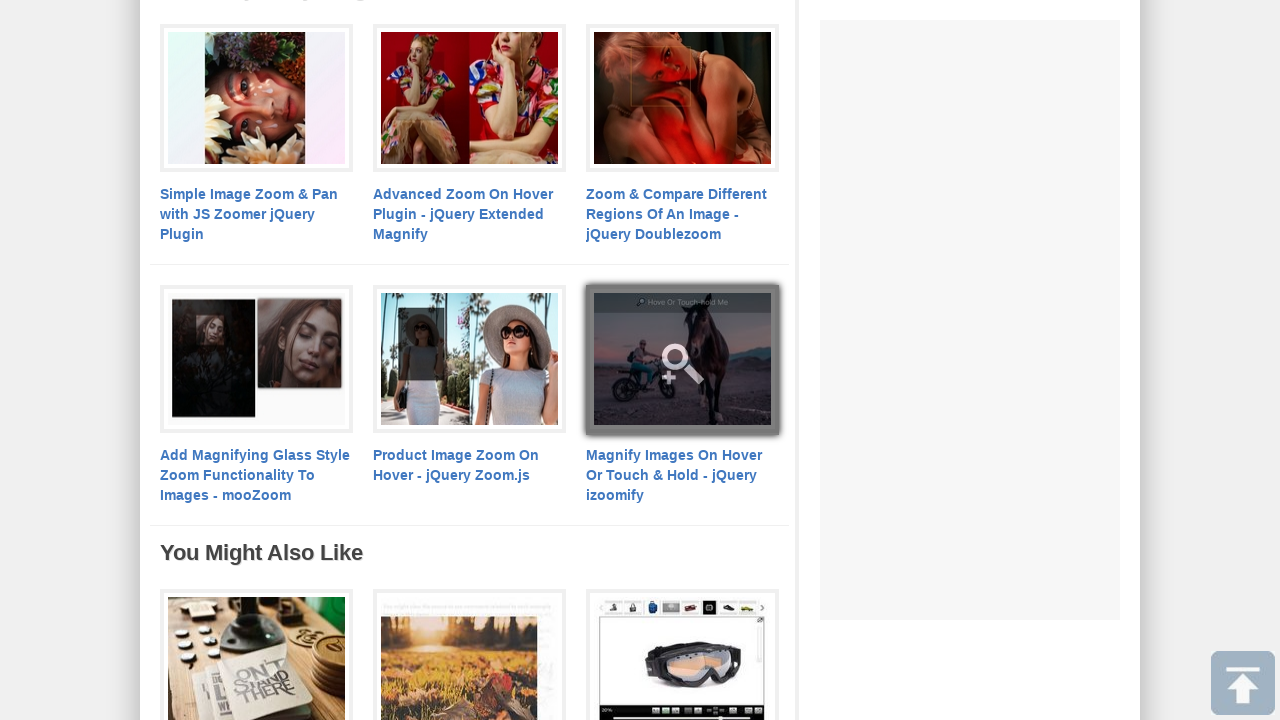

Clicked magnify image link to activate zoom at (682, 360) on xpath=//a[contains(@title,'Magnify Images On Hover Or Touch & Hold - jQuery izoo
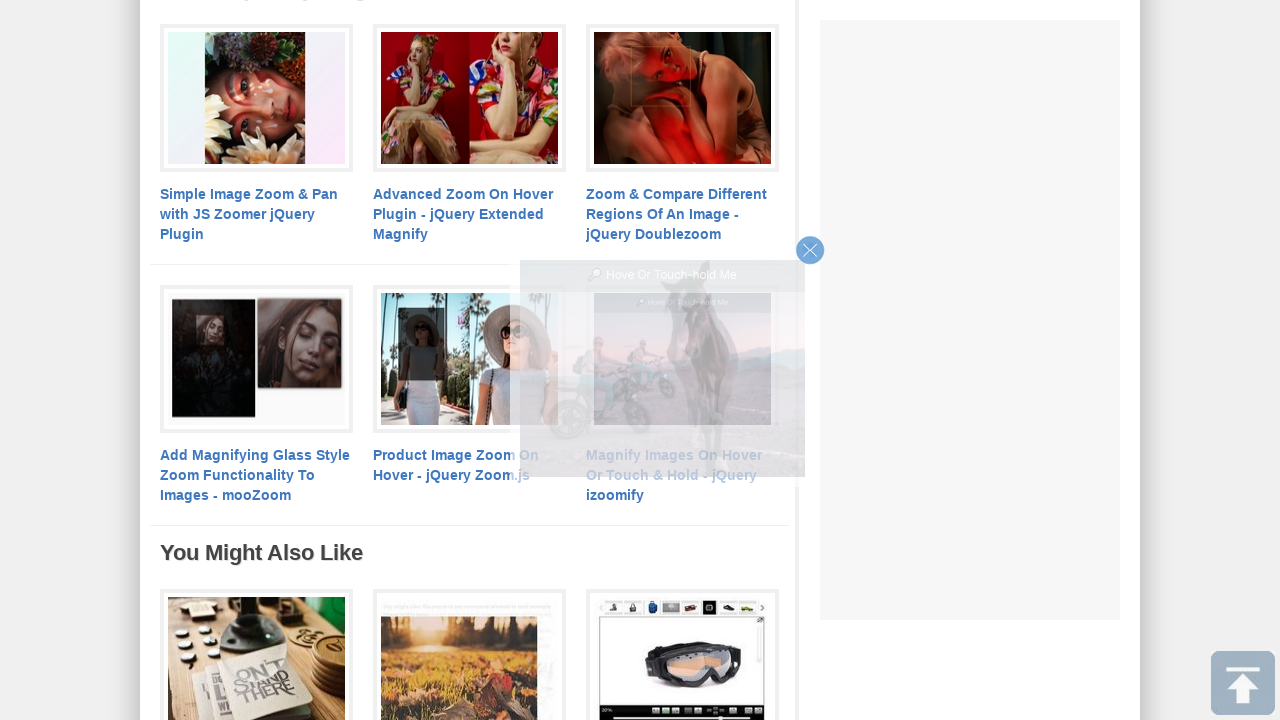

Waited 3 seconds for zoom to load
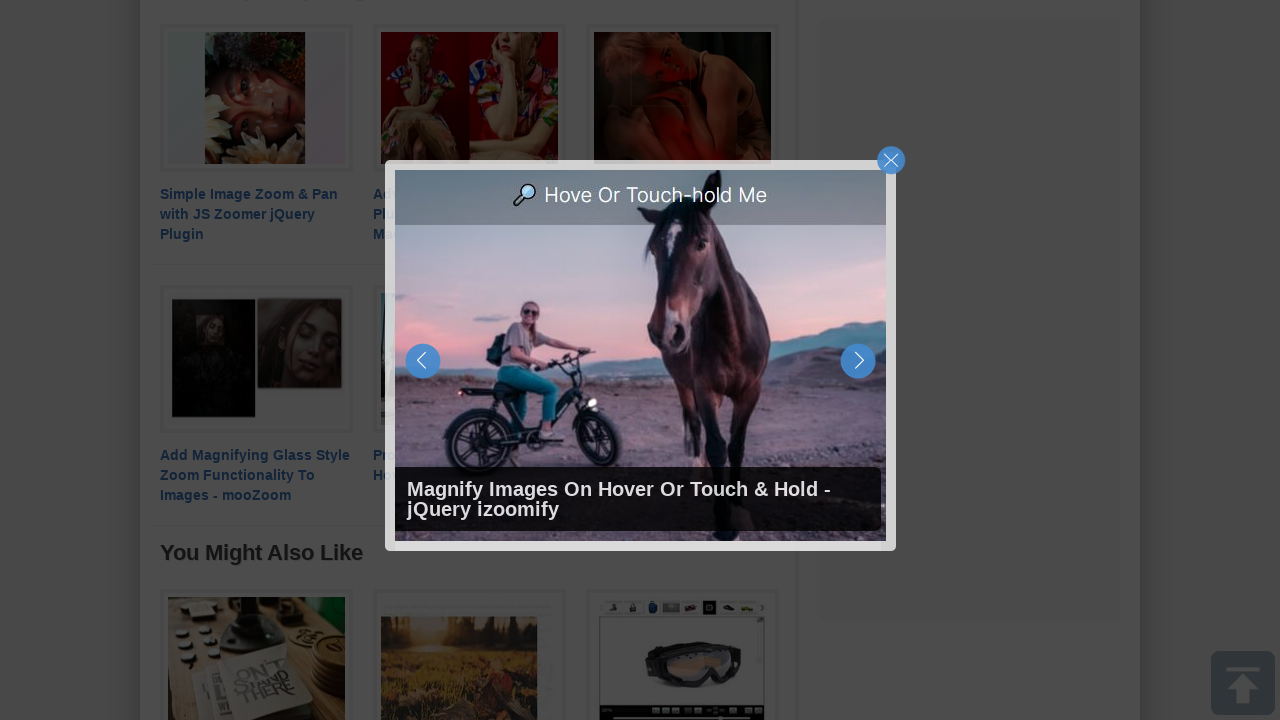

Pressed Escape key to close zoom
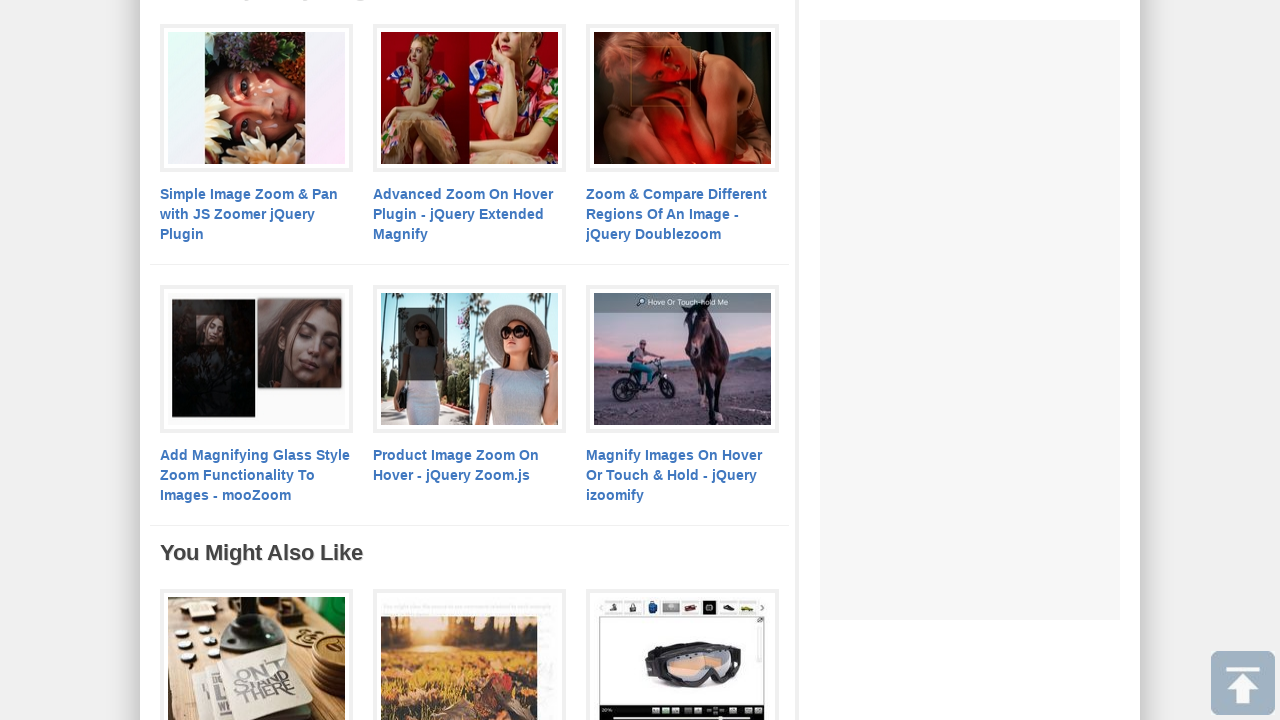

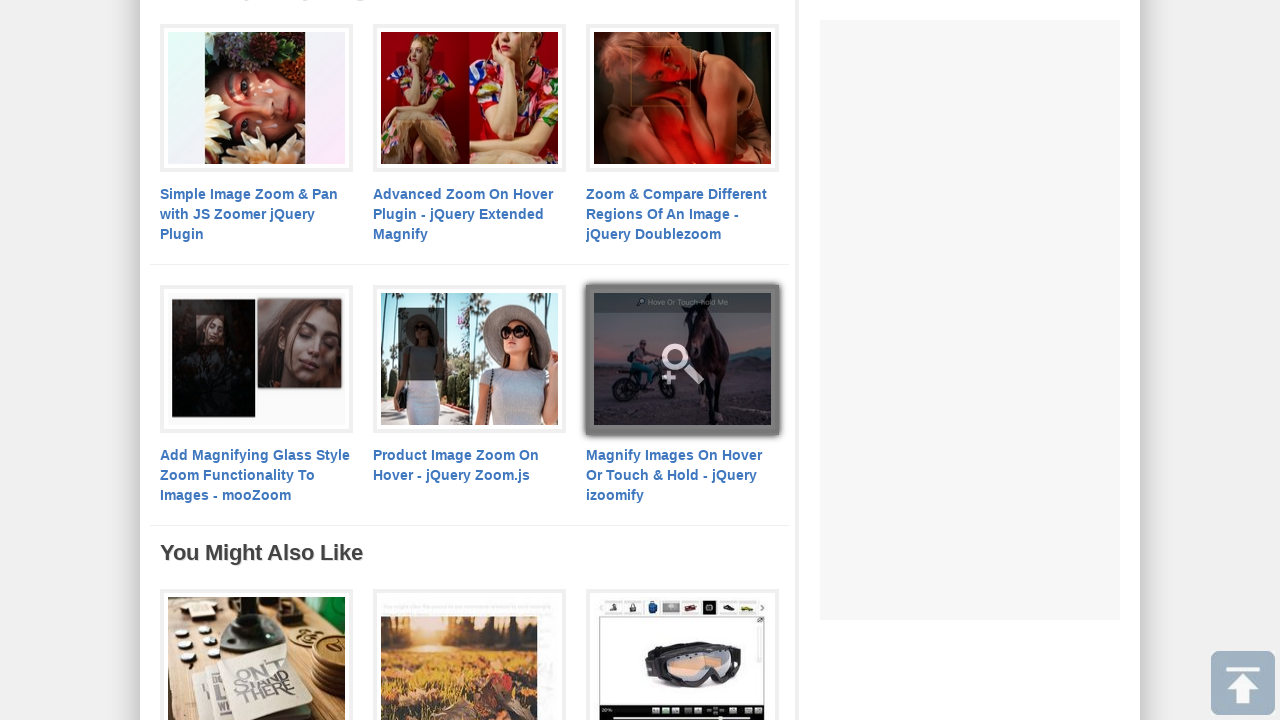